Interacts with a dropdown menu by iterating through all options and clicking on each one

Starting URL: https://trytestingthis.netlify.app/

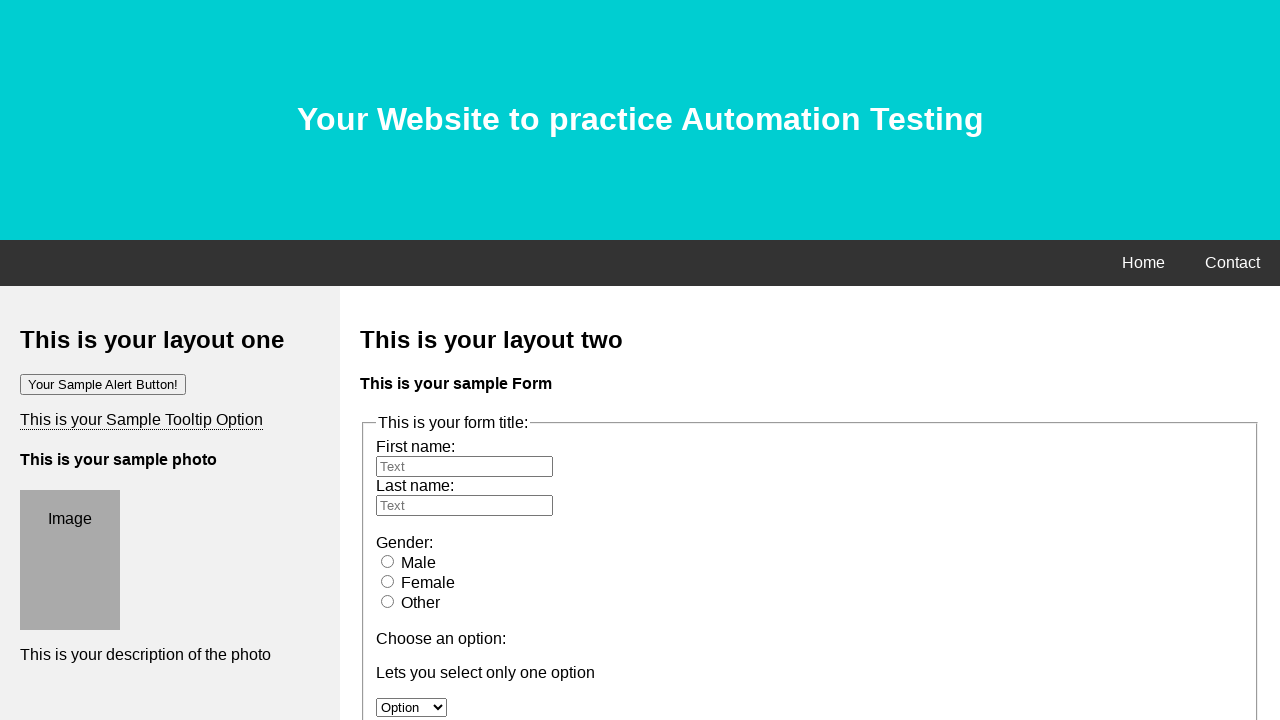

Located dropdown element with id 'option'
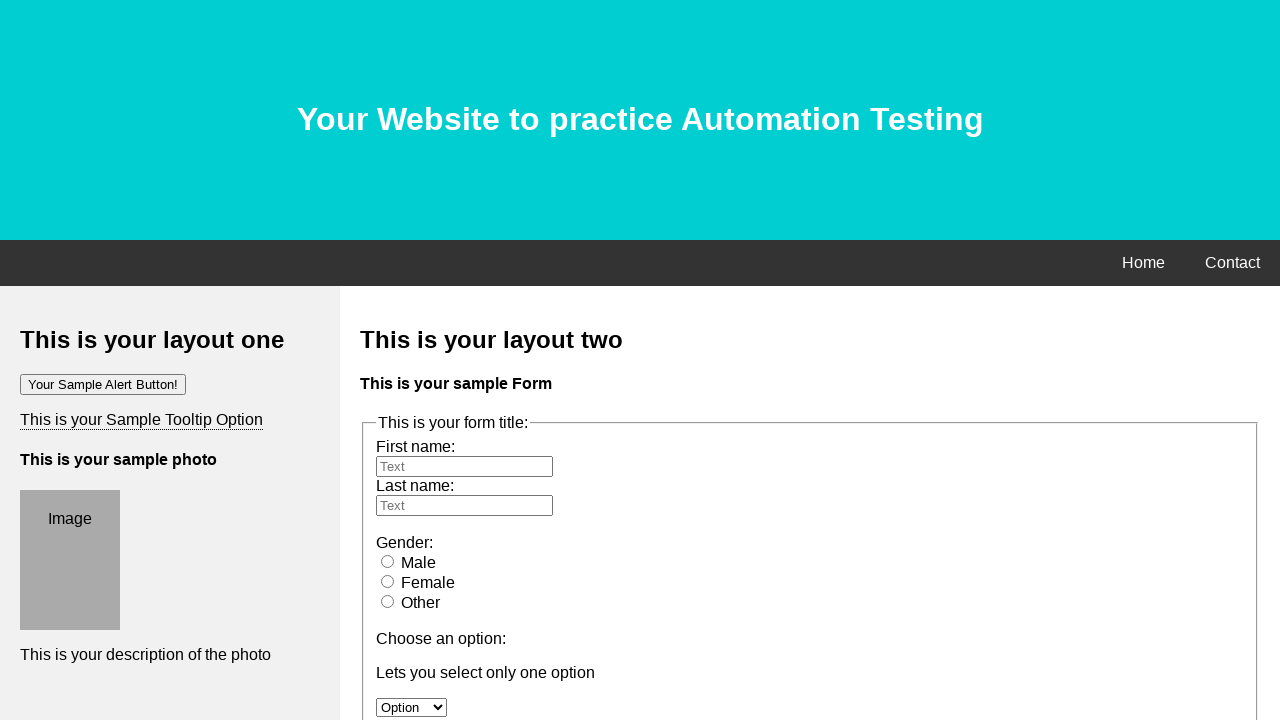

Retrieved all options from the dropdown
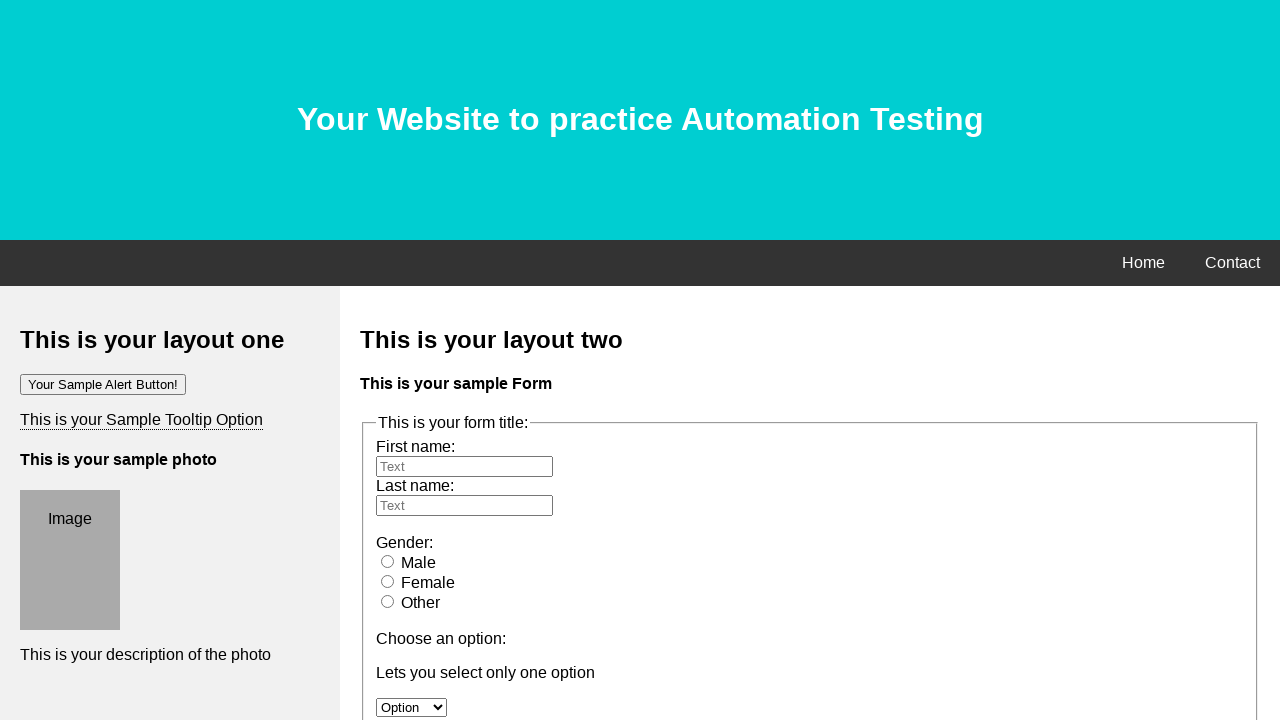

Retrieved text content from dropdown option: 'Option'
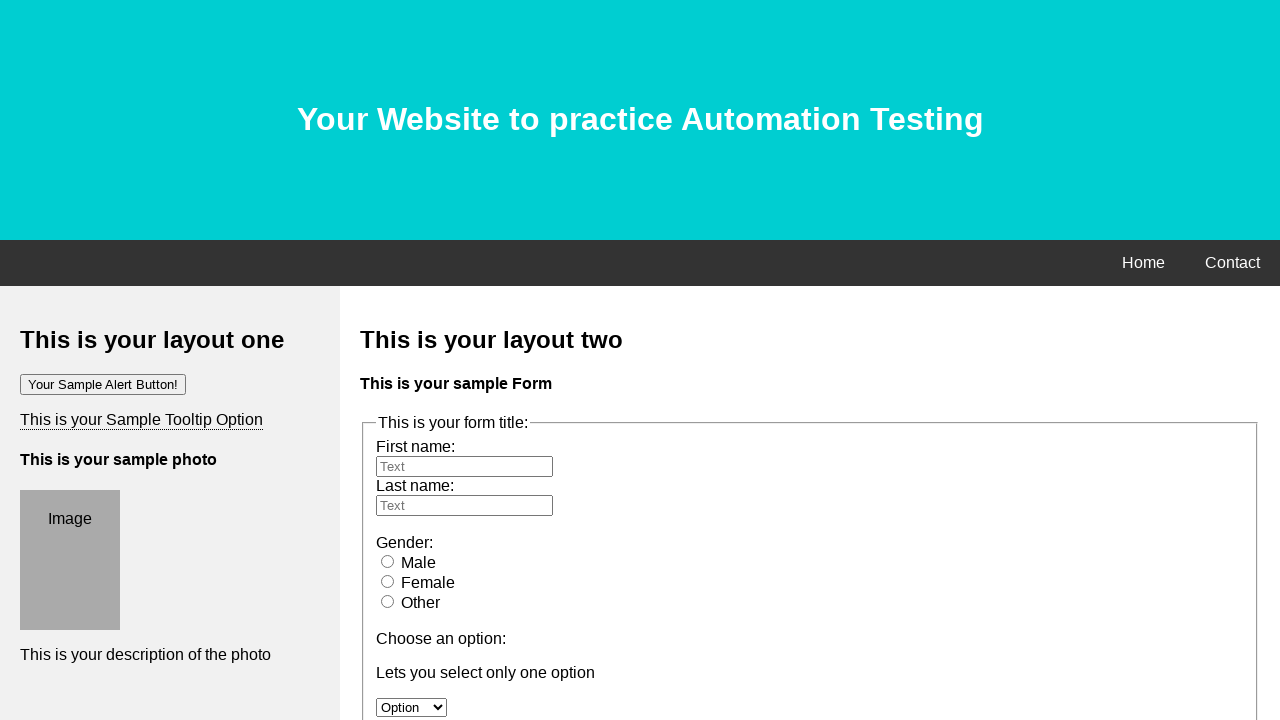

Selected dropdown option with label 'Option' on #option
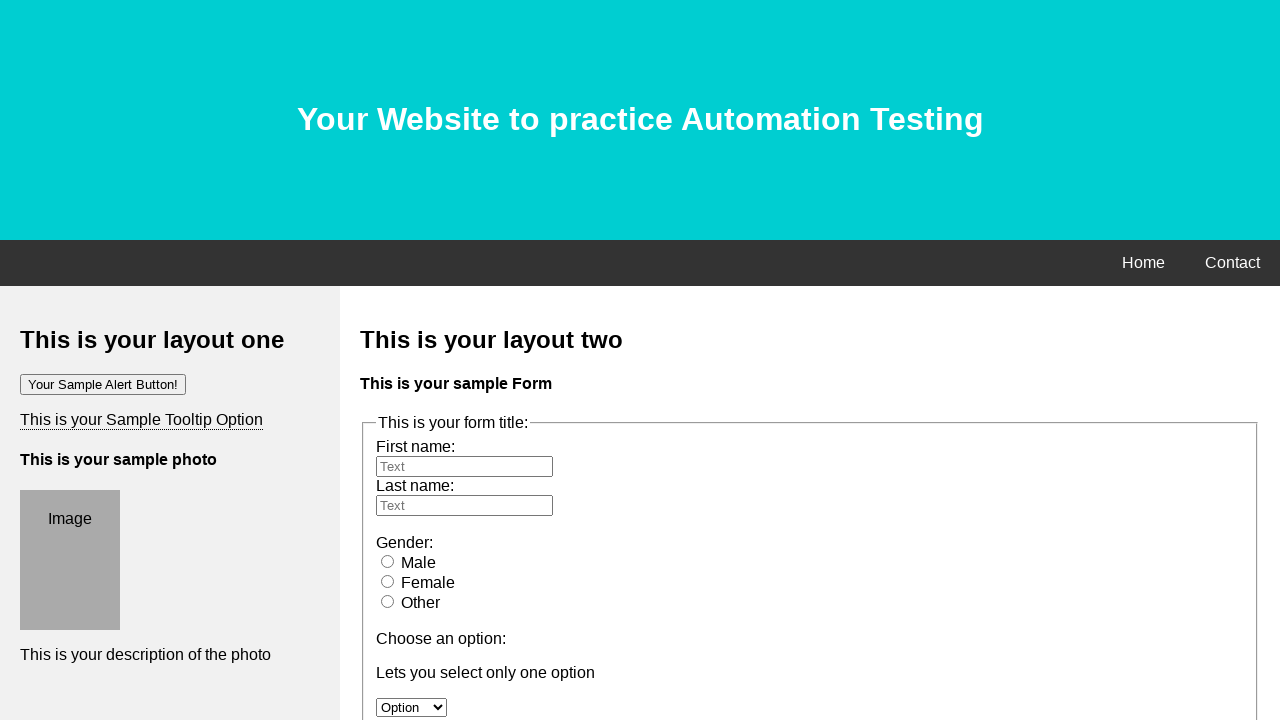

Retrieved text content from dropdown option: 'Option 1'
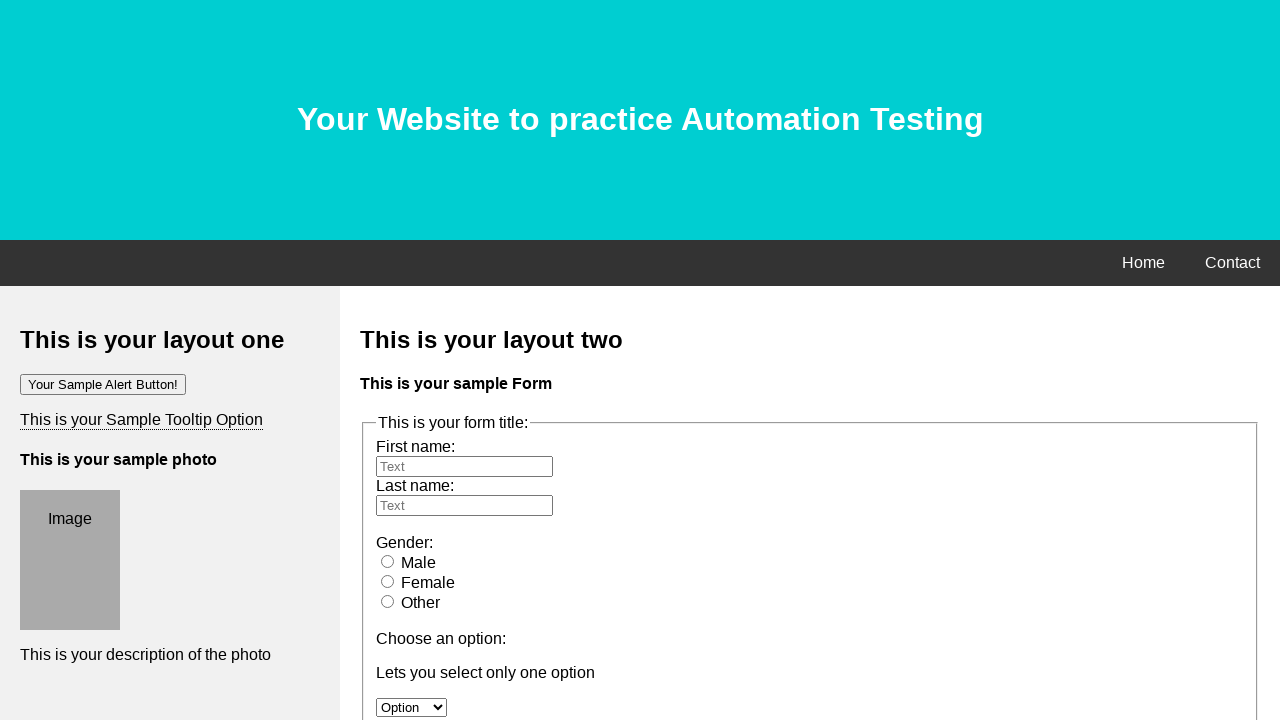

Selected dropdown option with label 'Option 1' on #option
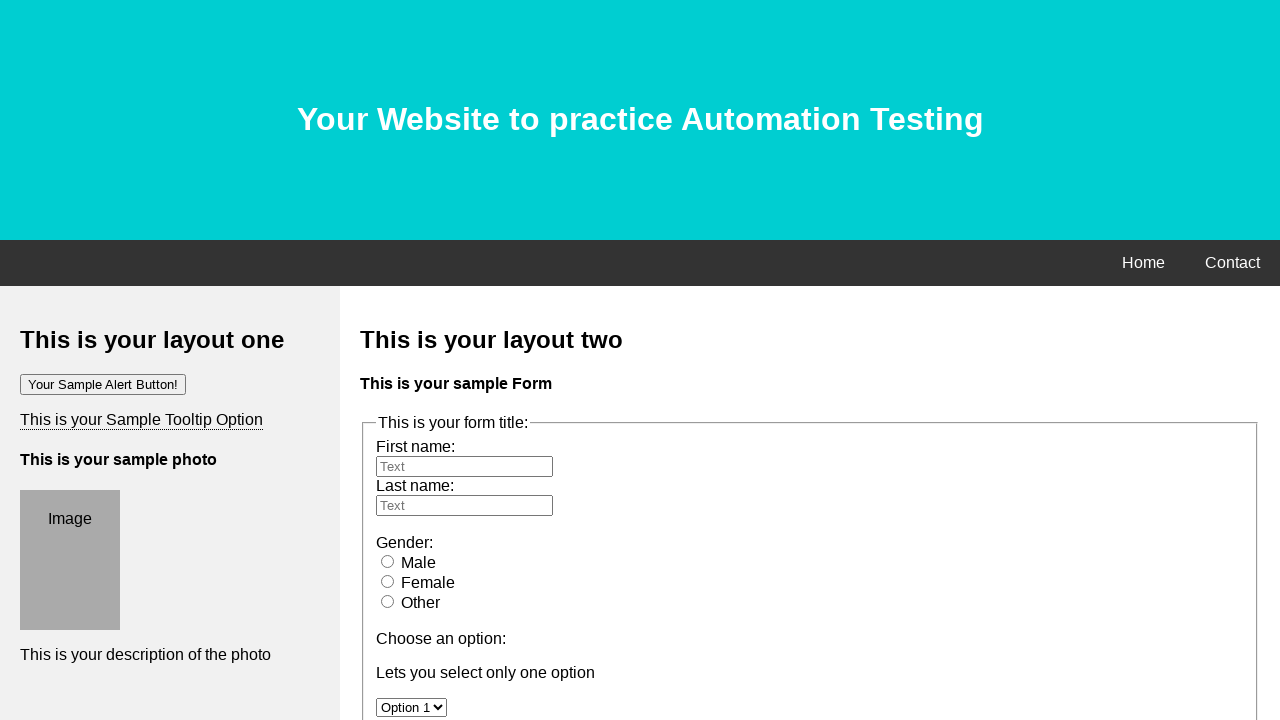

Retrieved text content from dropdown option: 'Option 2'
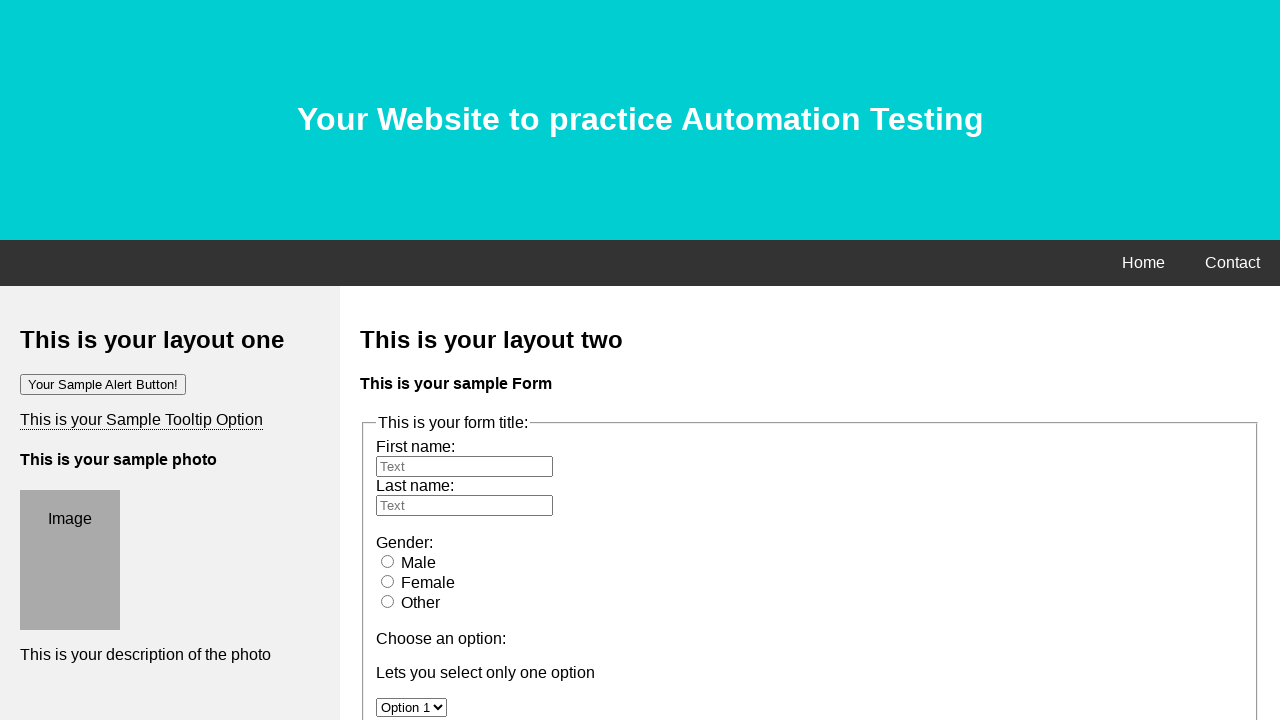

Selected dropdown option with label 'Option 2' on #option
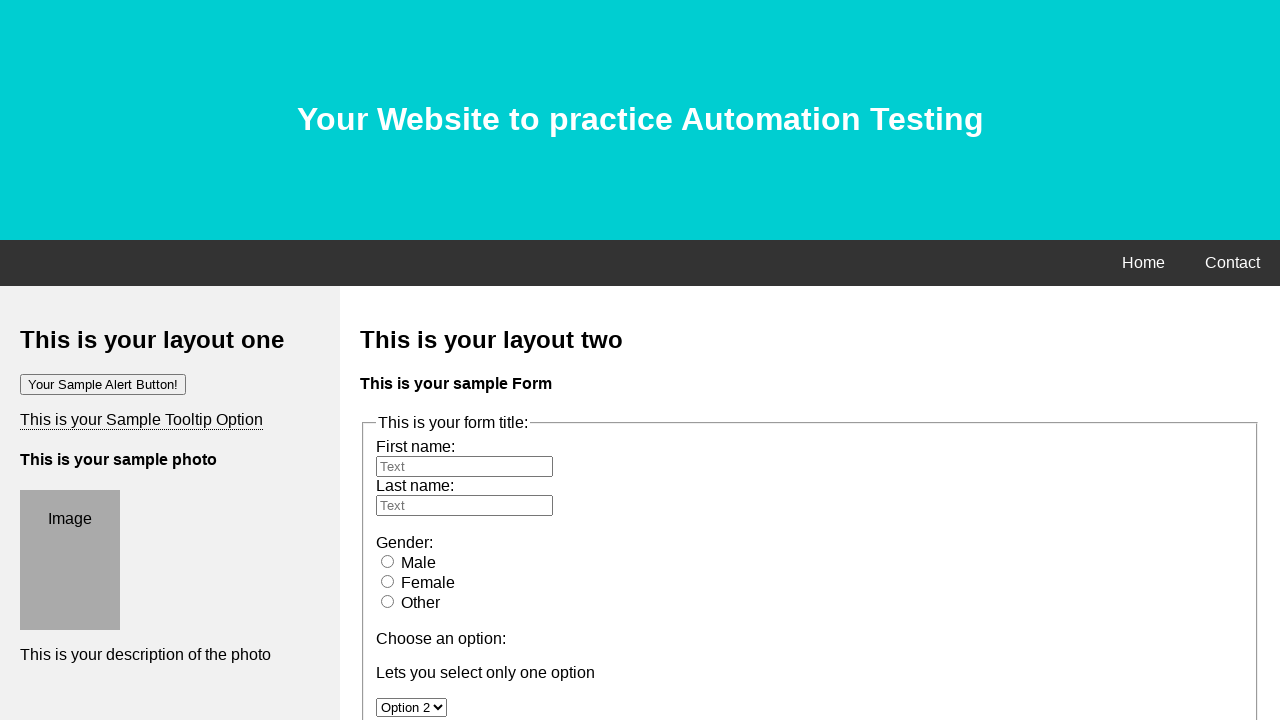

Retrieved text content from dropdown option: 'Option 3'
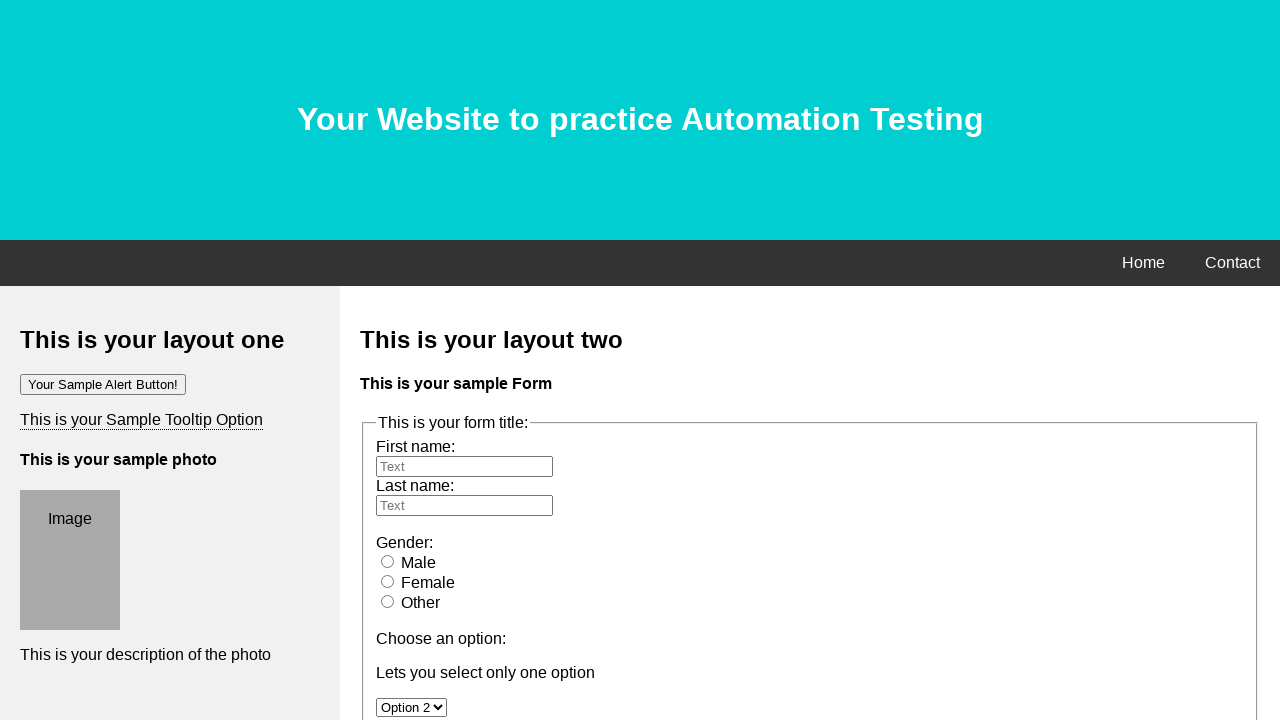

Selected dropdown option with label 'Option 3' on #option
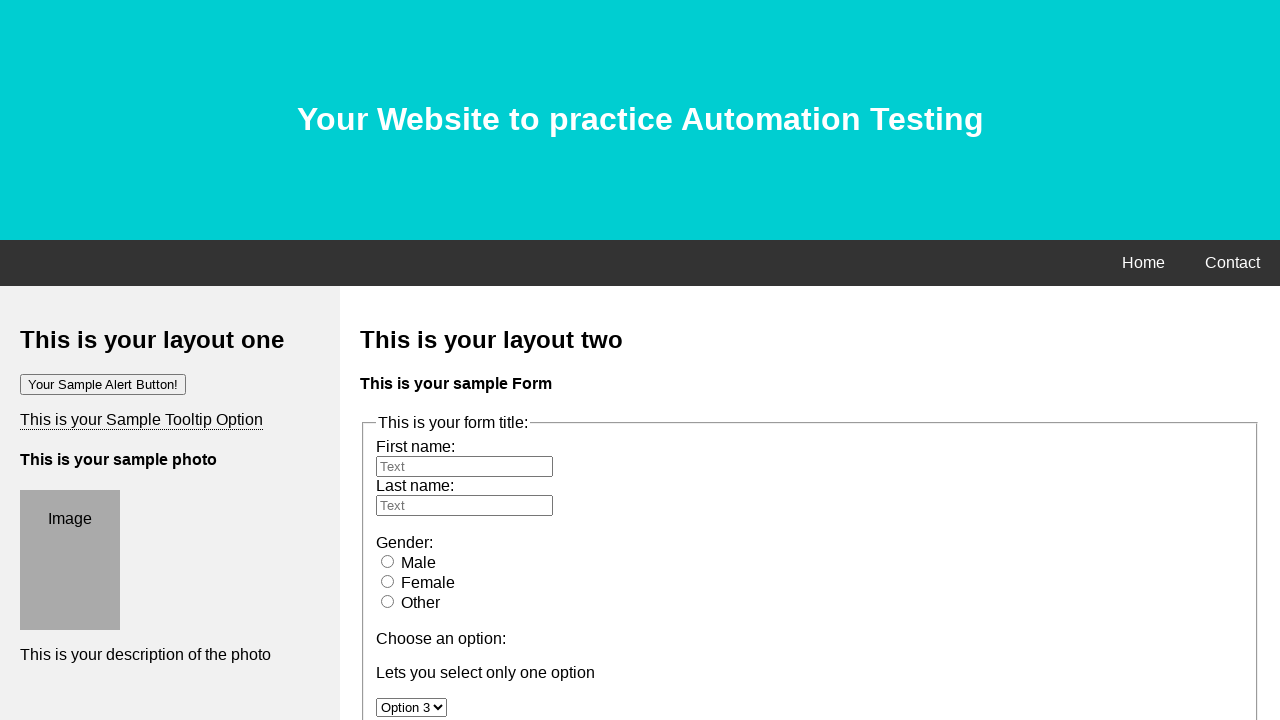

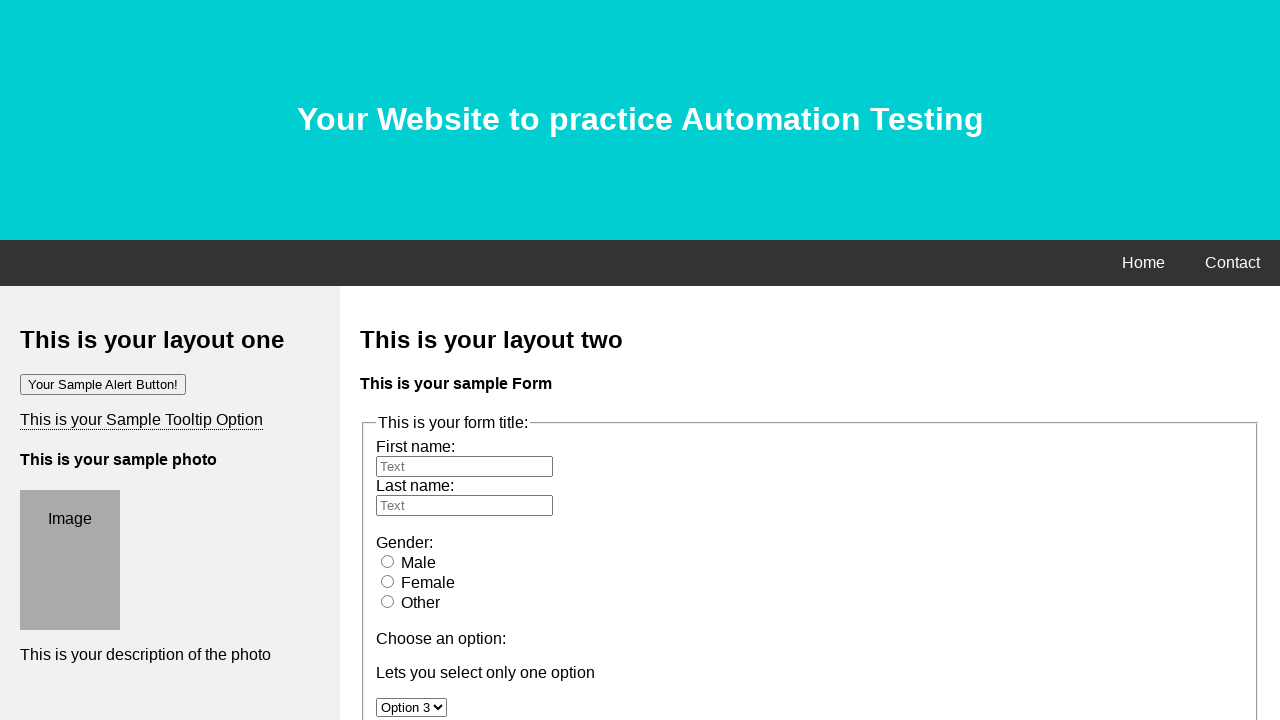